Tests switching to an iframe element on the WebdriverIO documentation website

Starting URL: https://webdriver.io

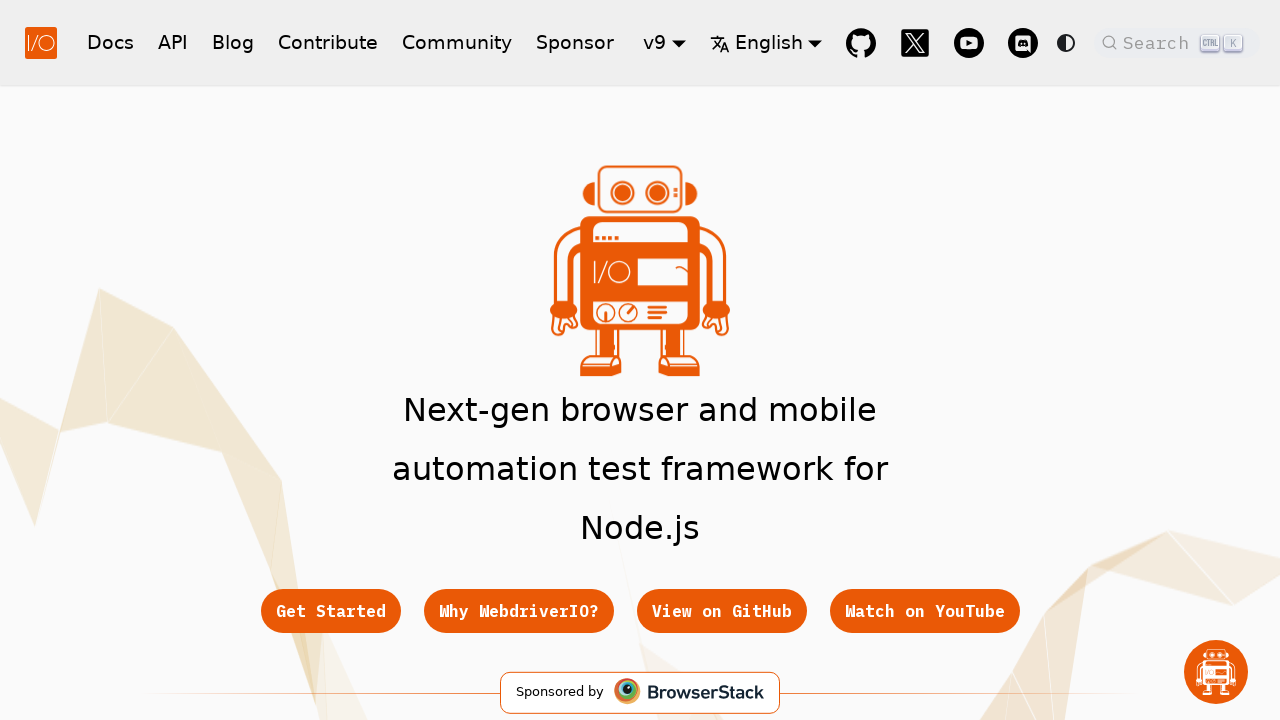

Navigated to WebdriverIO documentation website
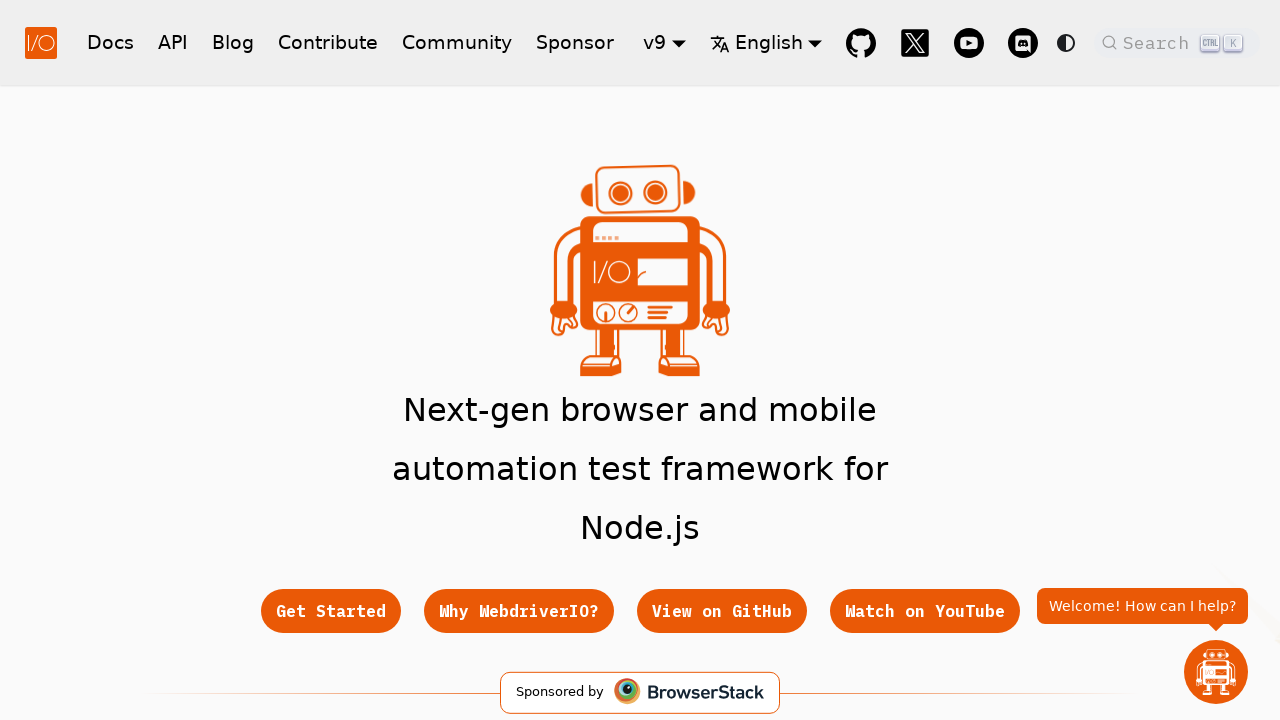

Located iframe element on page
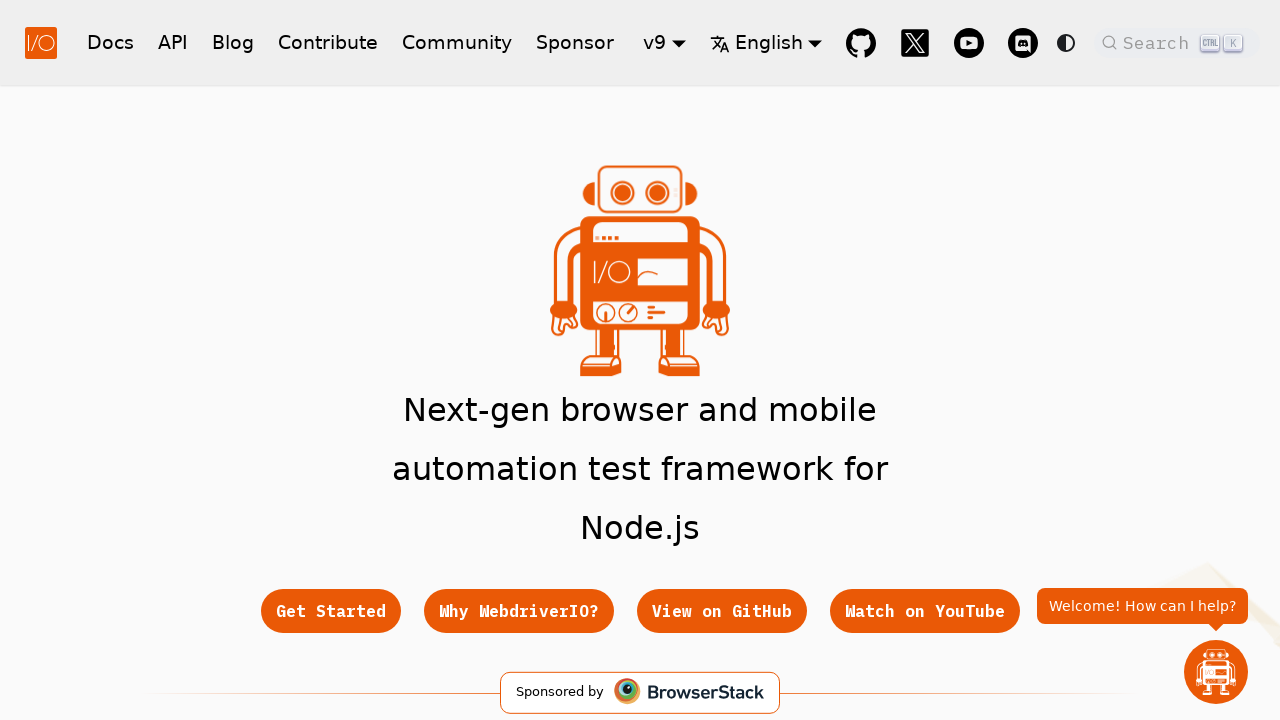

Waited for iframe selector to be present
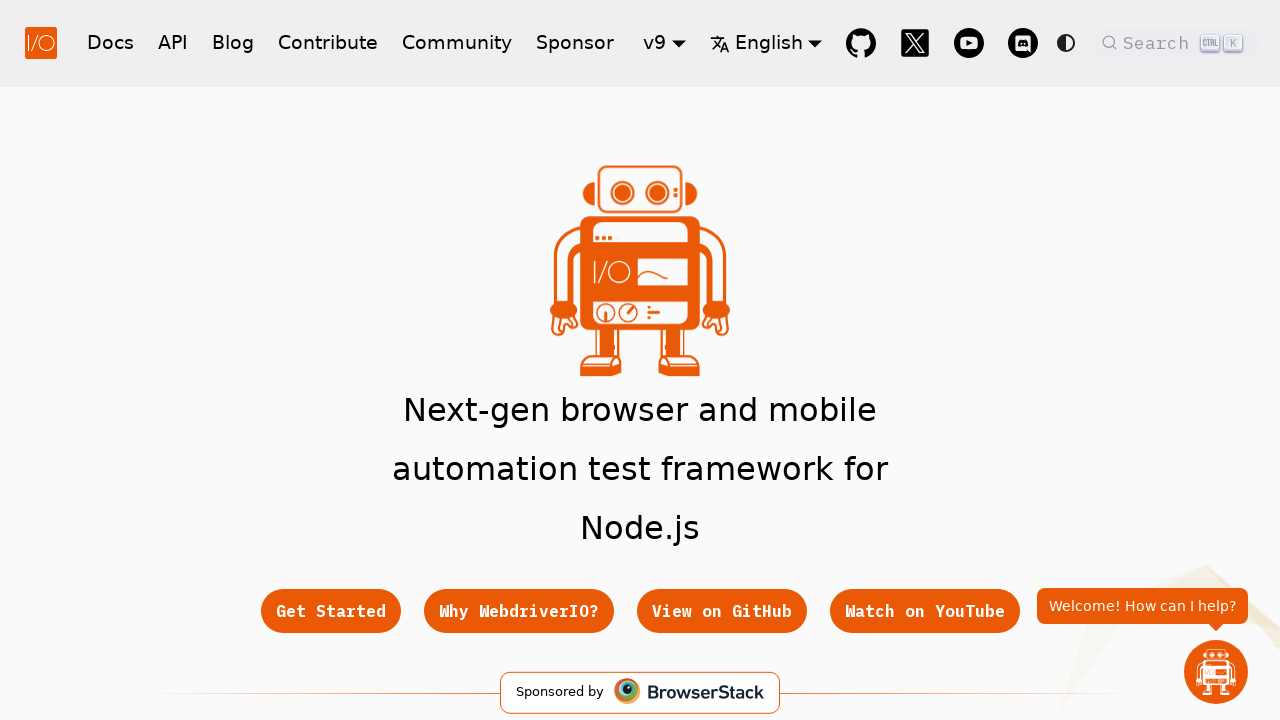

Switched context to main iframe element
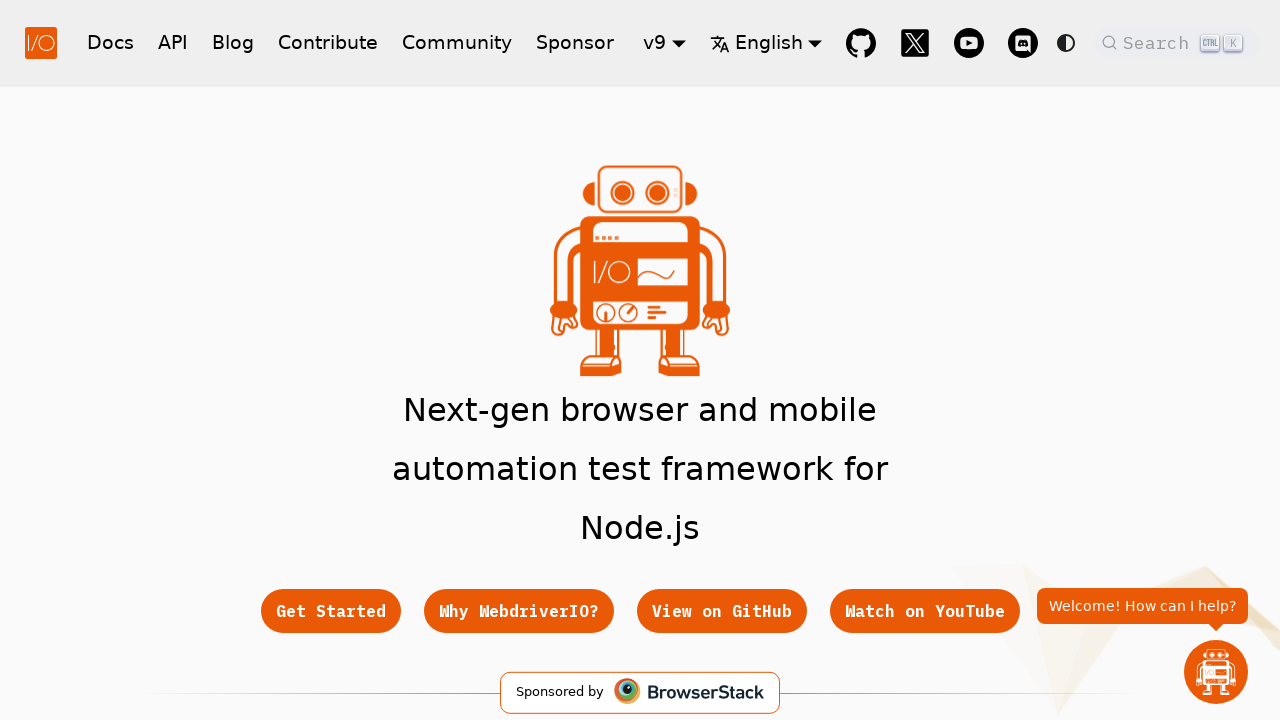

Verified iframe is attached and accessible
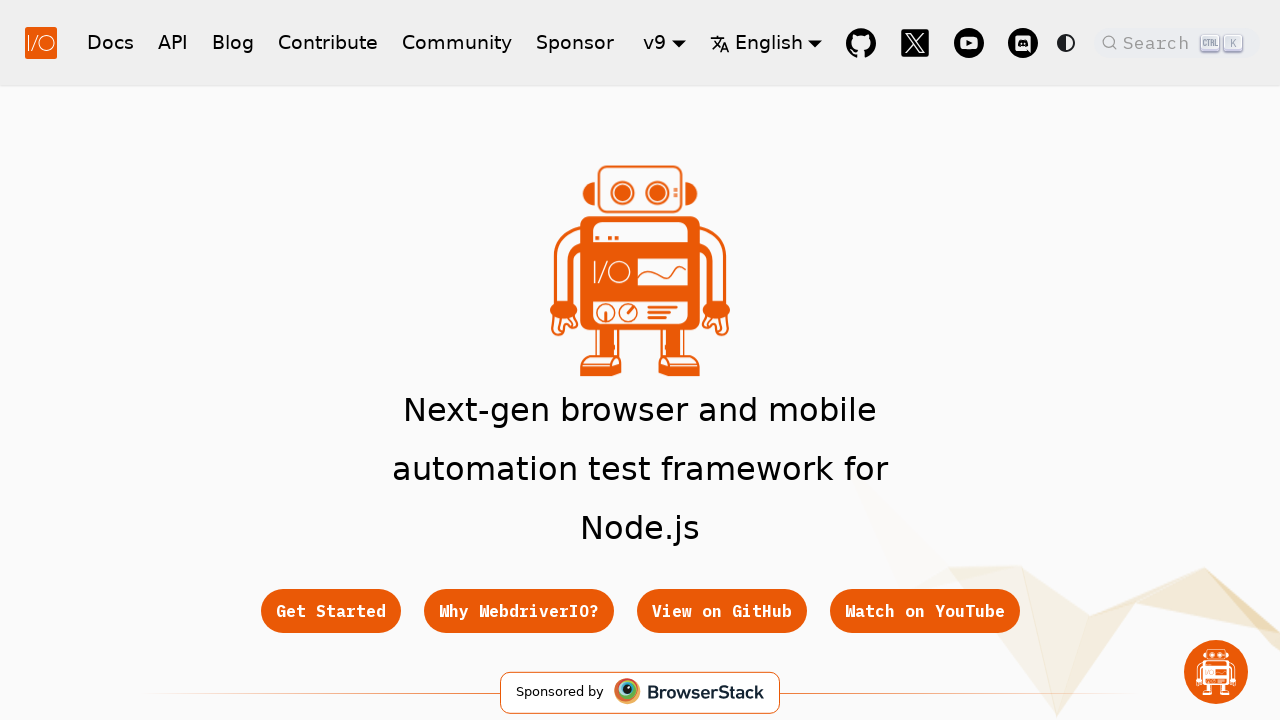

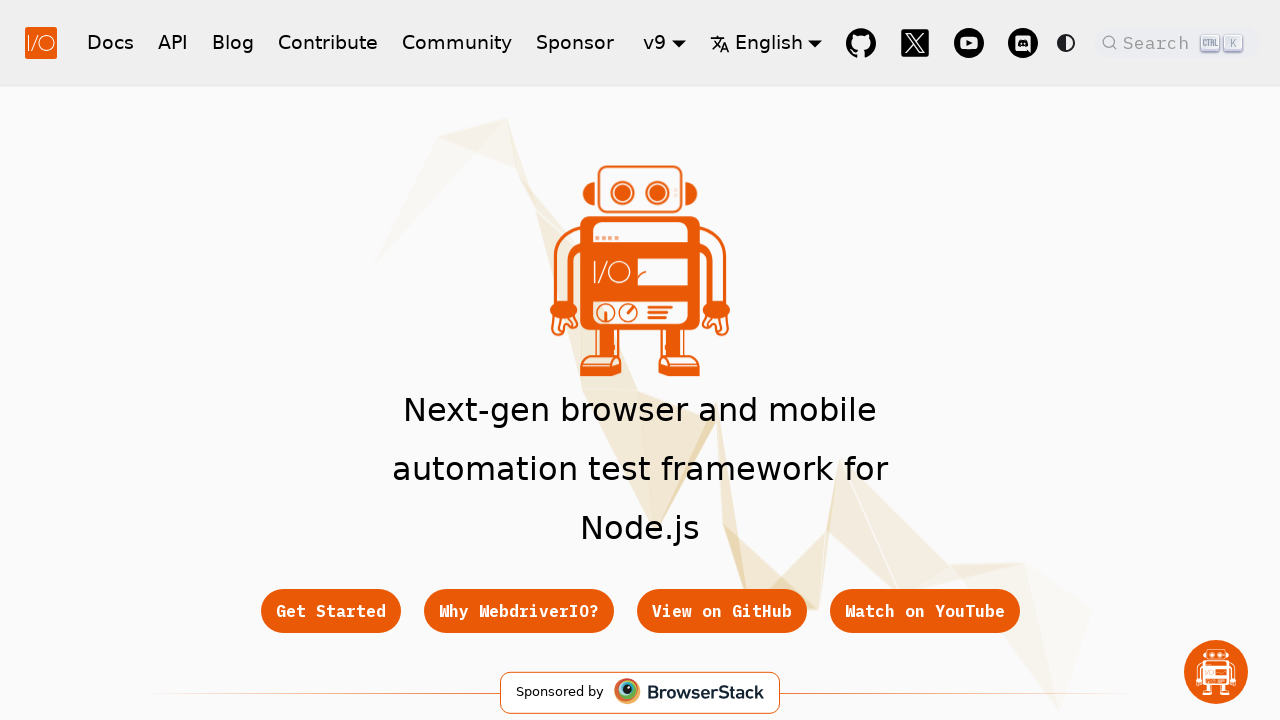